Tests form filling functionality by entering name, email, phone number, and address into text input fields on a practice automation website

Starting URL: https://testautomationpractice.blogspot.com/

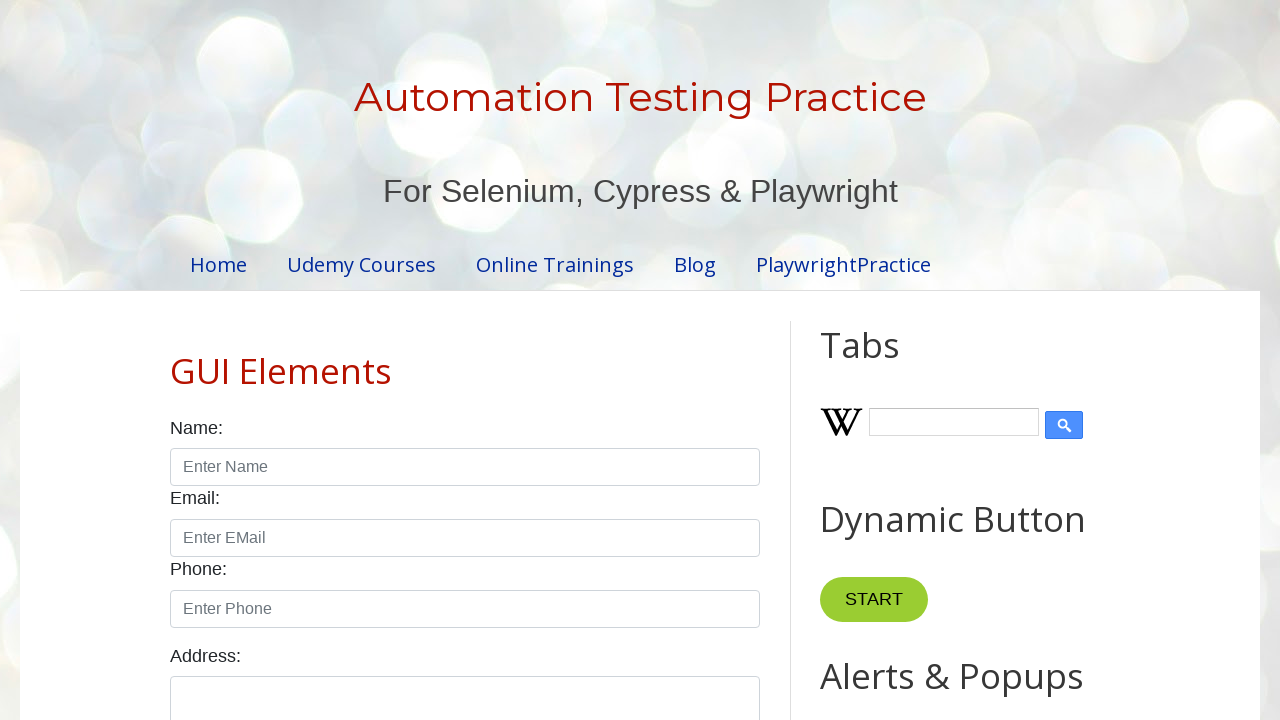

Filled name field with 'Mrinal Kumar' on input#name
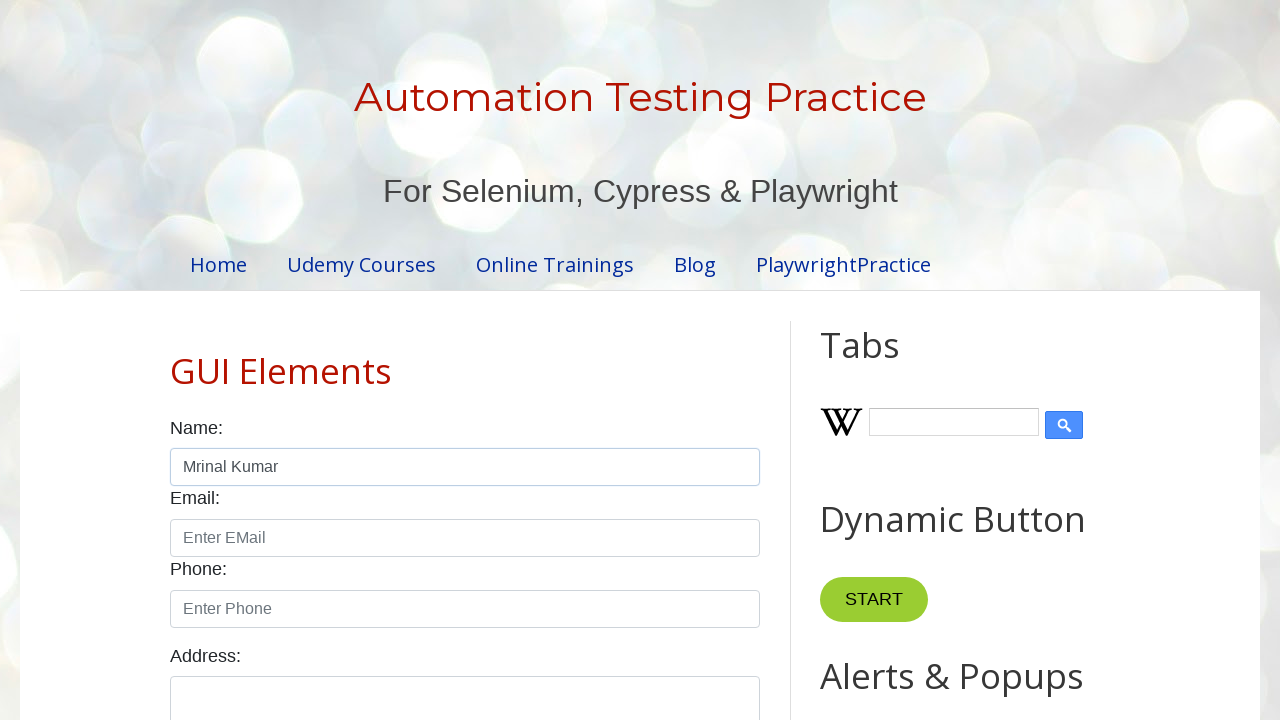

Filled email field with 'Mrinalmishra@gmail.com' on #email
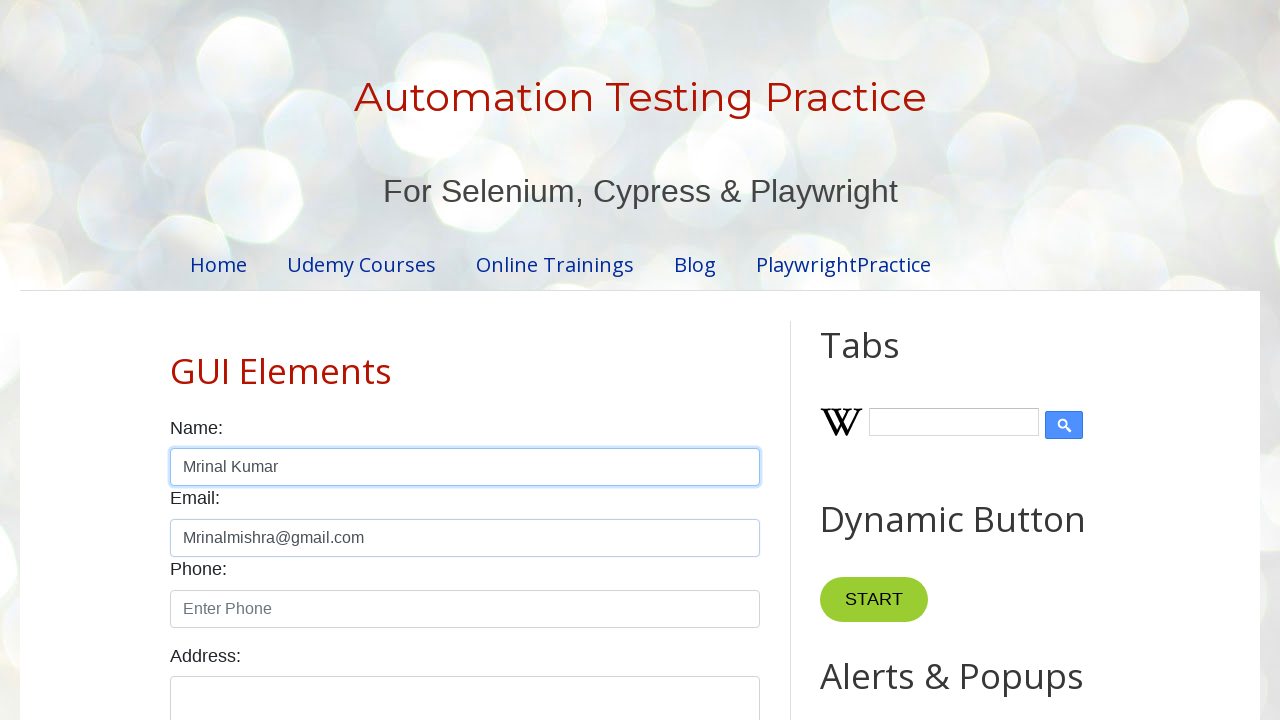

Filled phone field with '8787635464' on #phone
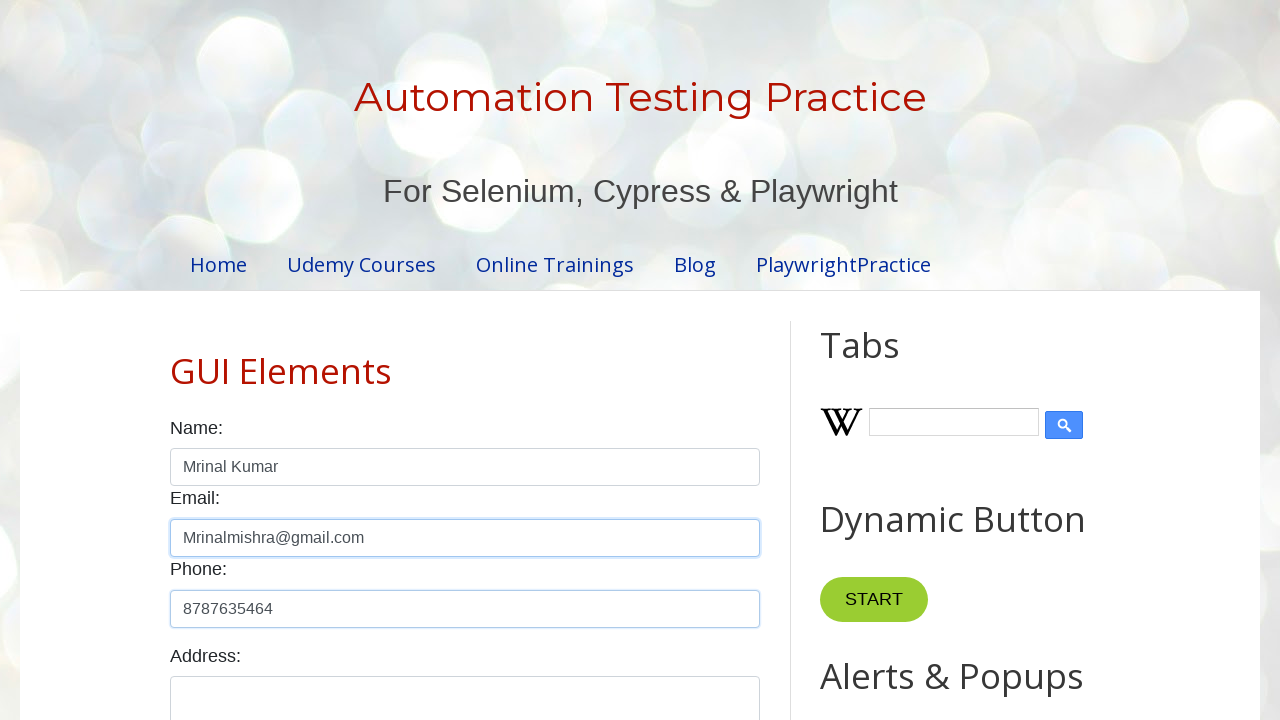

Filled address field with 'Patna bitha' on #textarea
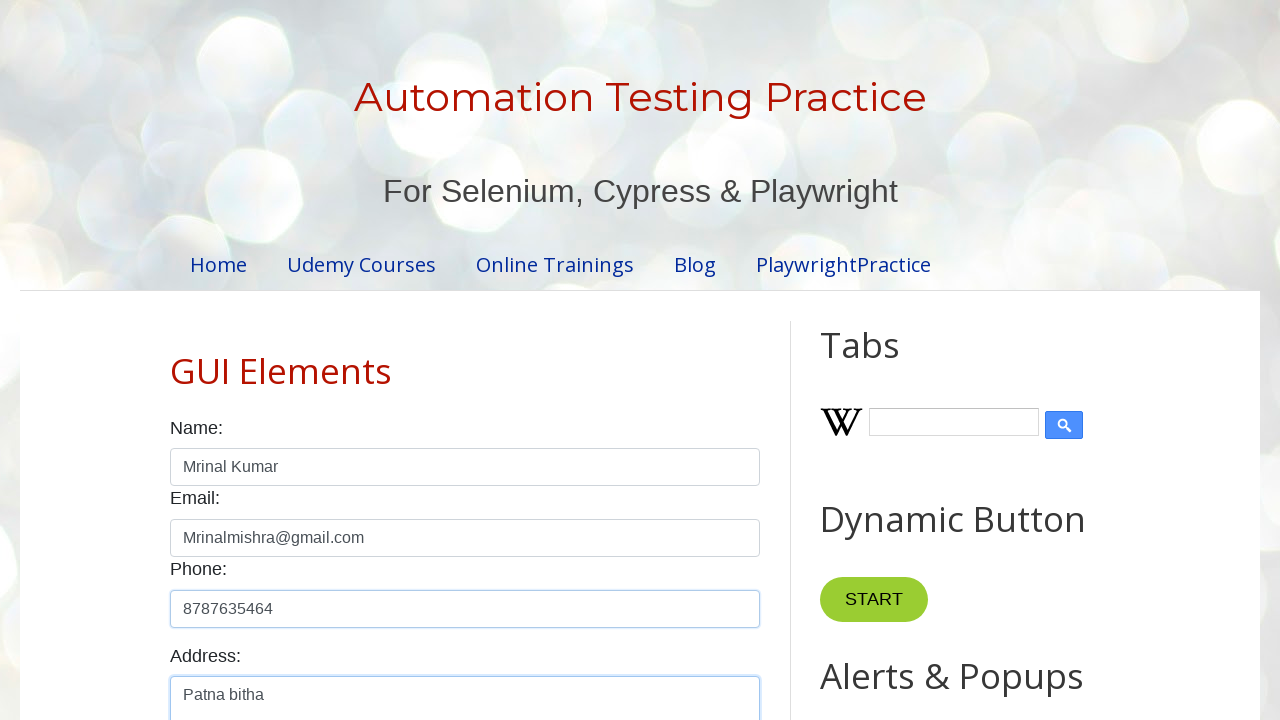

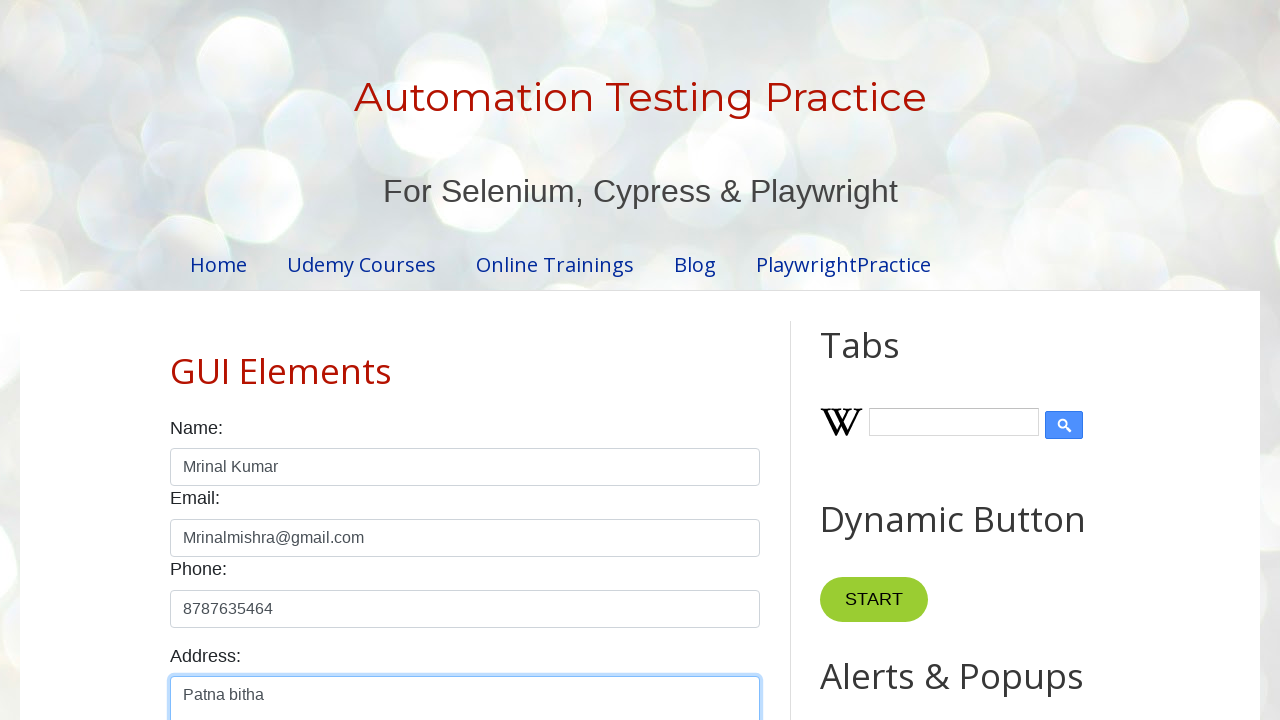